Tests various form interactions on a Selenium practice page including filling input fields with different locator strategies, clicking links and buttons, navigating through forgot password flow, and checkbox interaction.

Starting URL: https://rahulshettyacademy.com/locatorspractice/

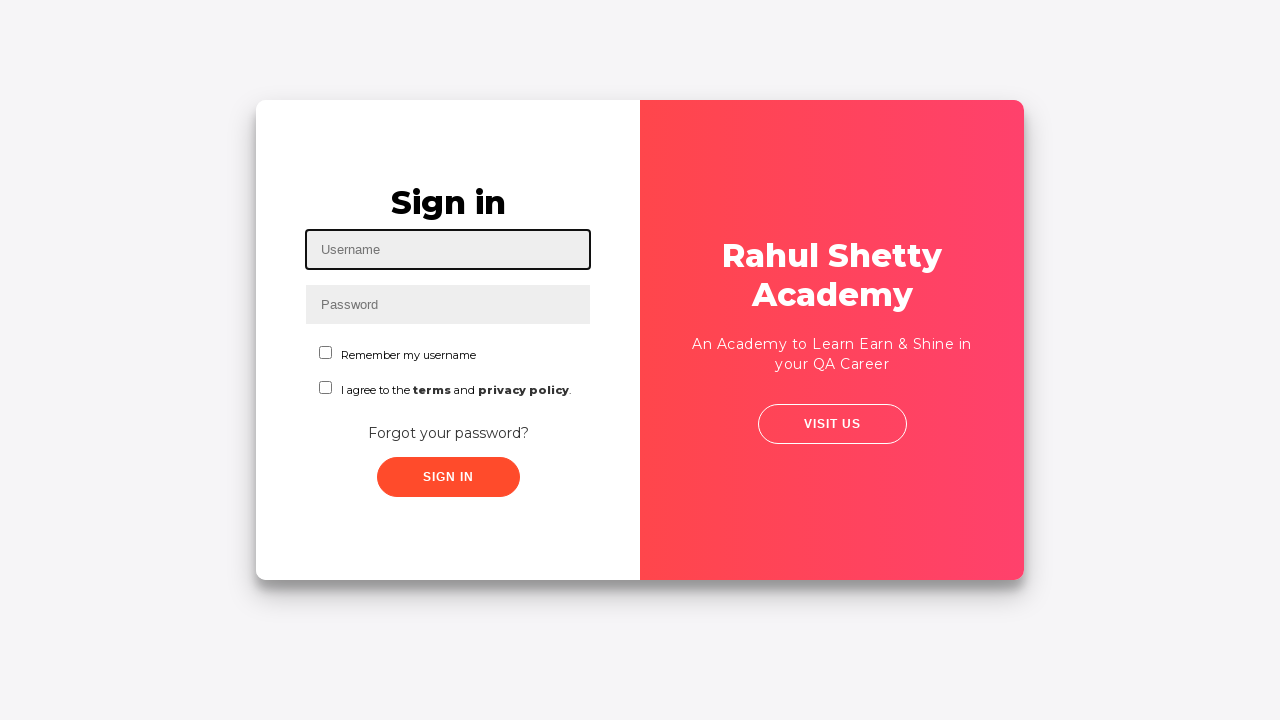

Filled username field with 'rahulshettyacademy420' on #inputUsername
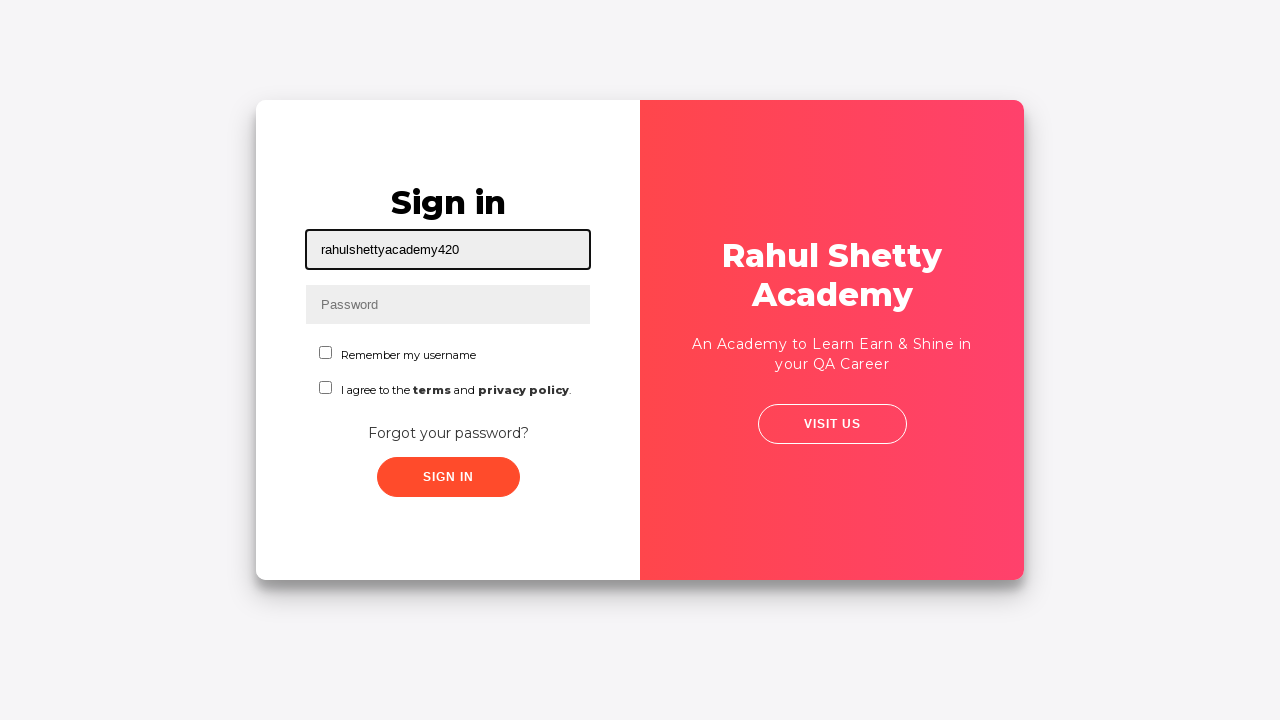

Filled password field on input[type='password']
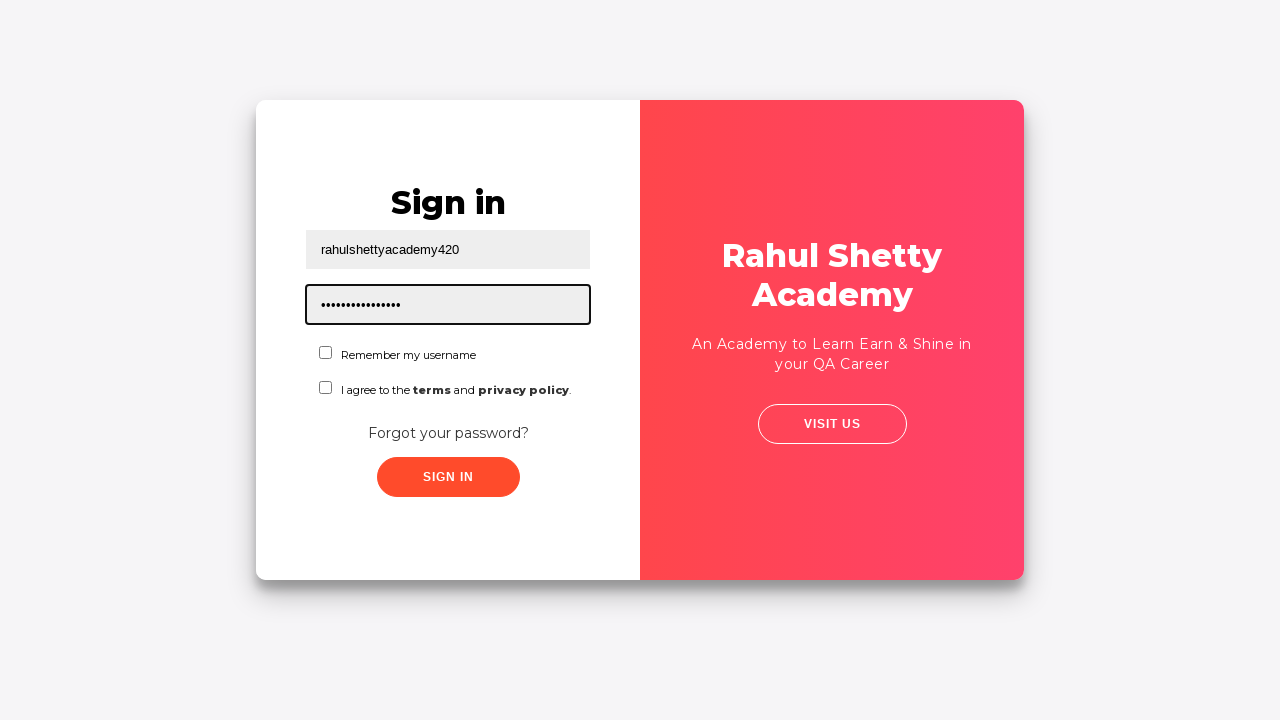

Clicked sign in button at (448, 477) on .signInBtn
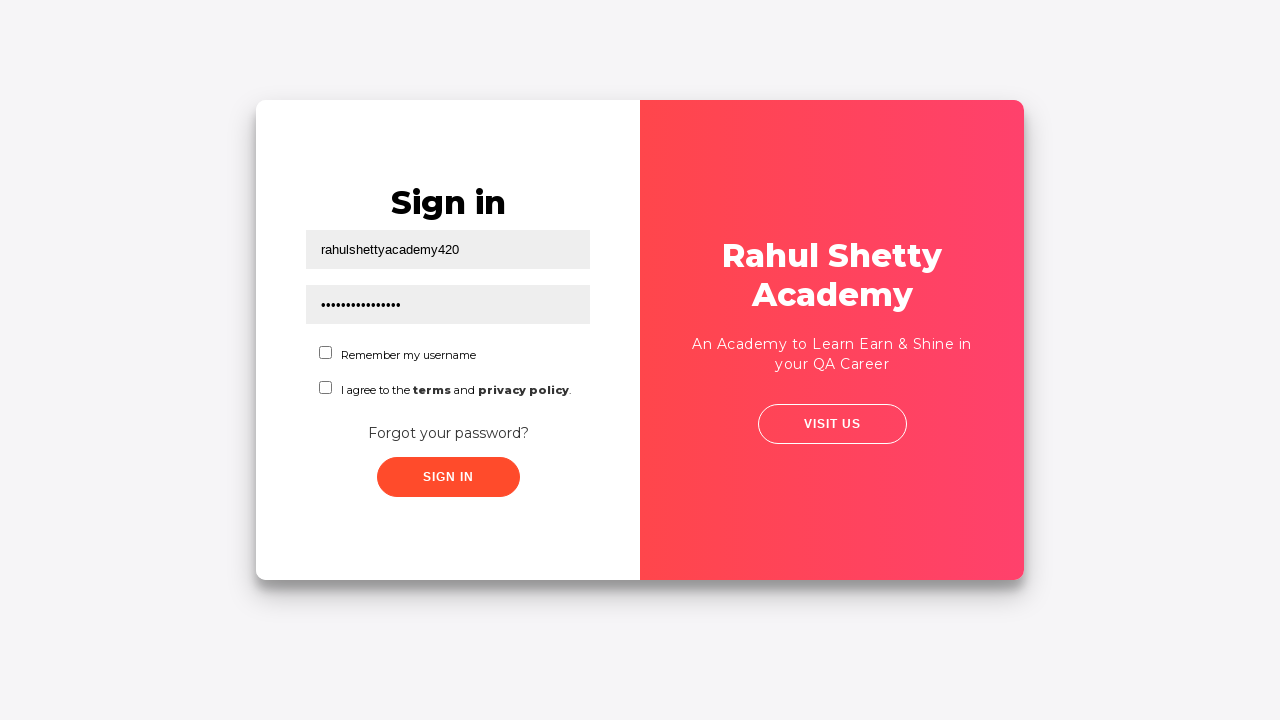

Error message appeared on page
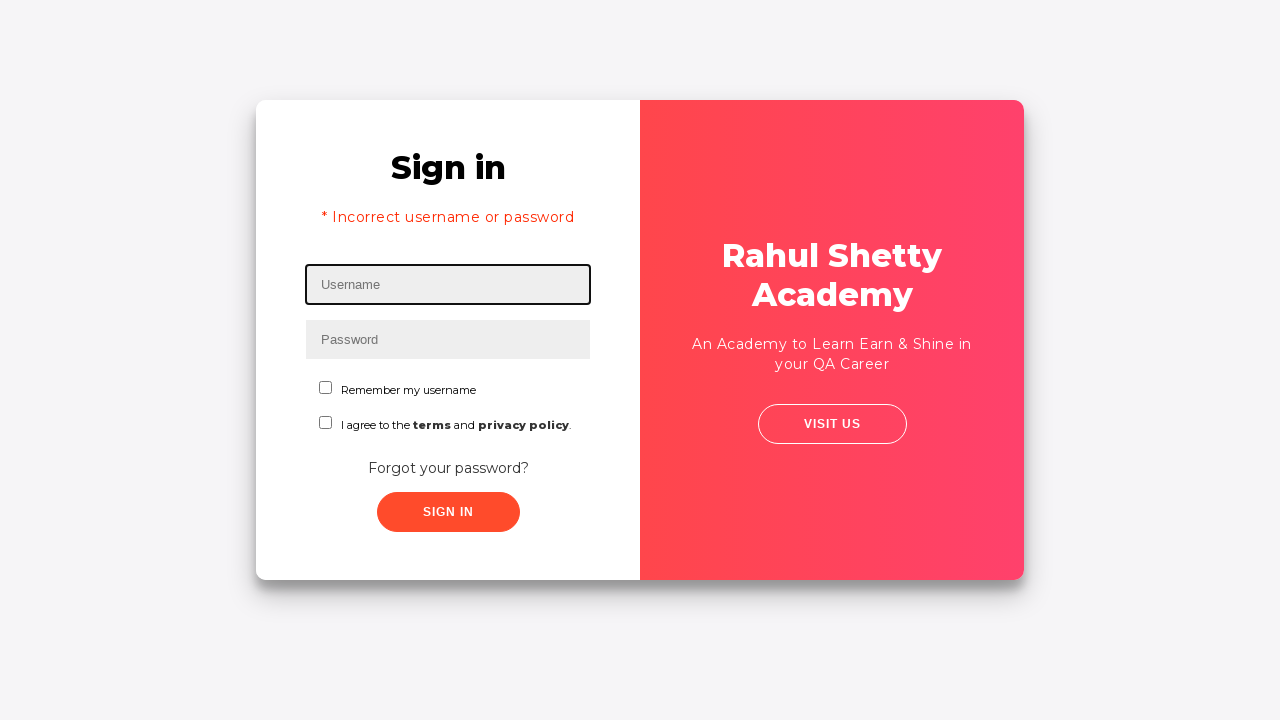

Clicked 'Forgot your password?' link at (448, 468) on text=Forgot your password?
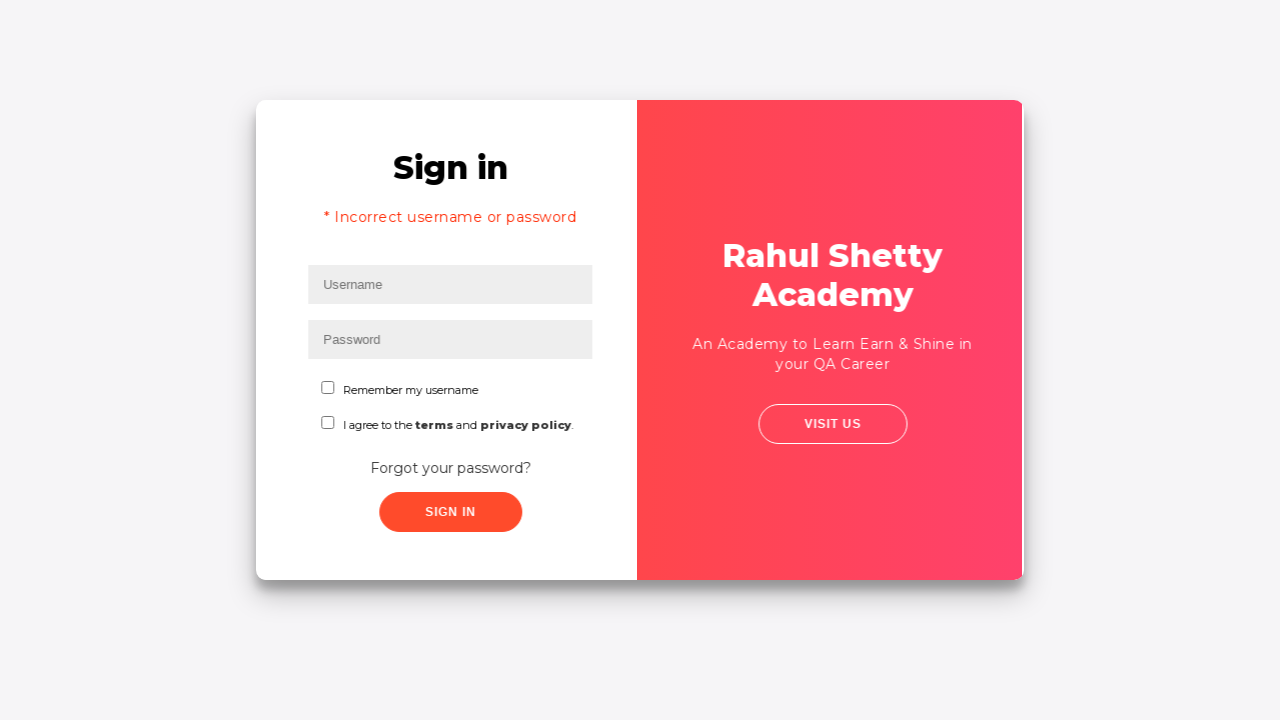

Filled name field with 'TestUser' in forgot password form on input[placeholder='Name']
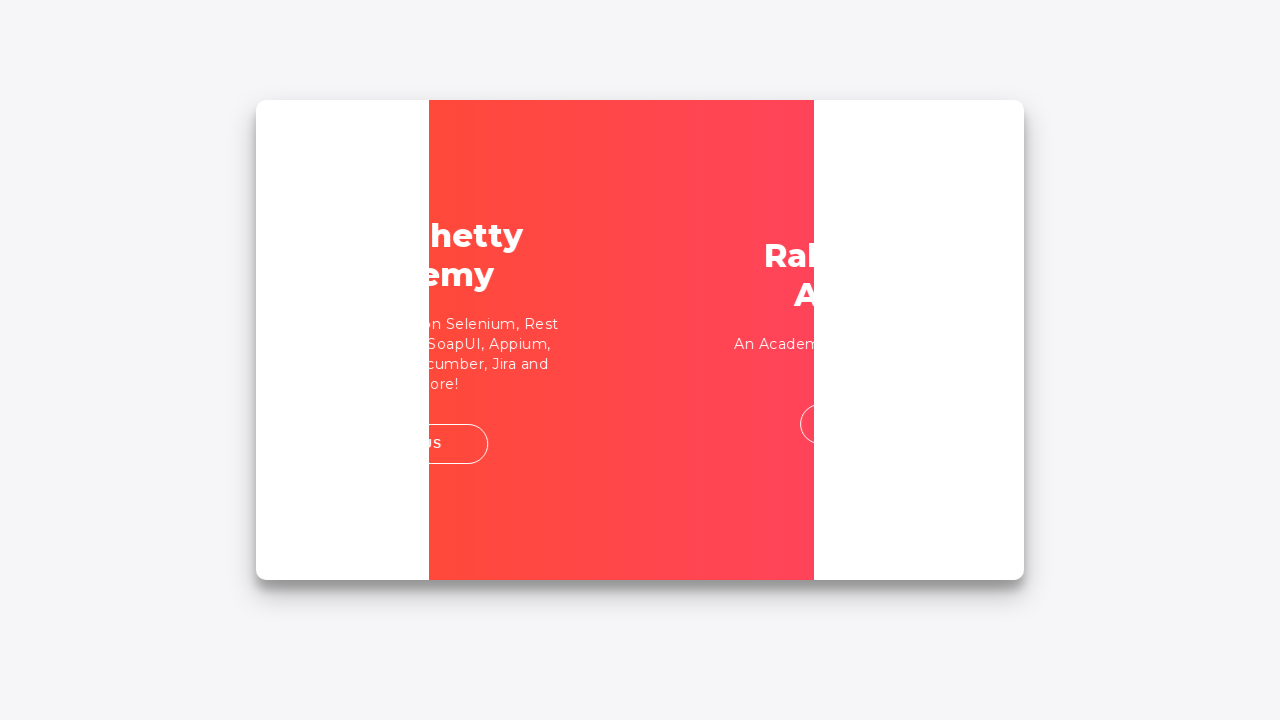

Filled email field with 'testuser@example.com' on input[placeholder='Email']
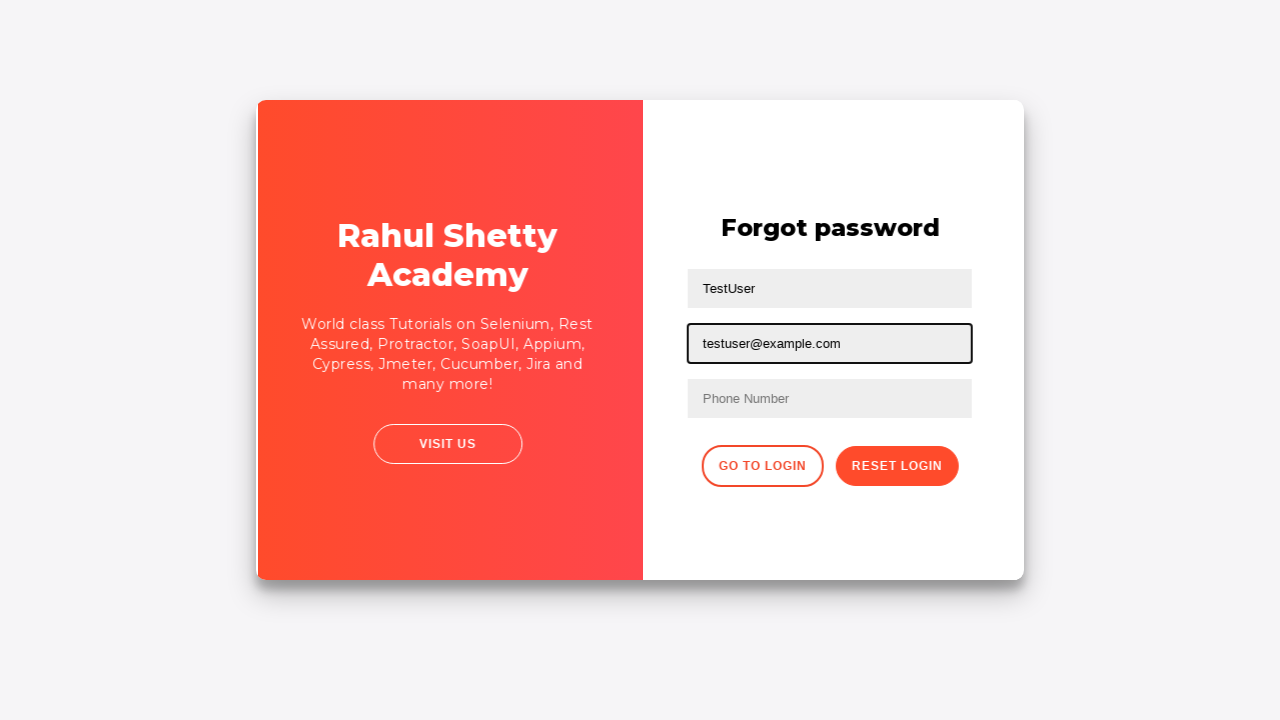

Filled phone number field with '5551234567' on form input:nth-child(3)
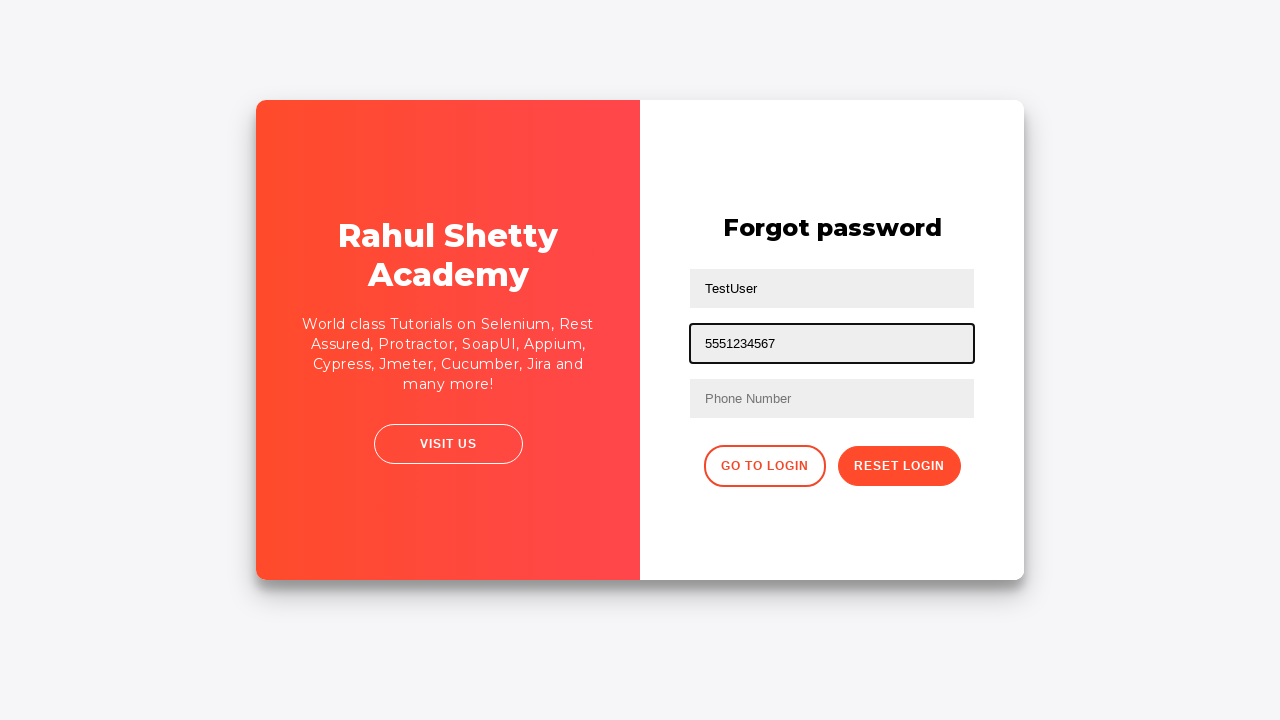

Clicked reset password button at (899, 466) on .reset-pwd-btn
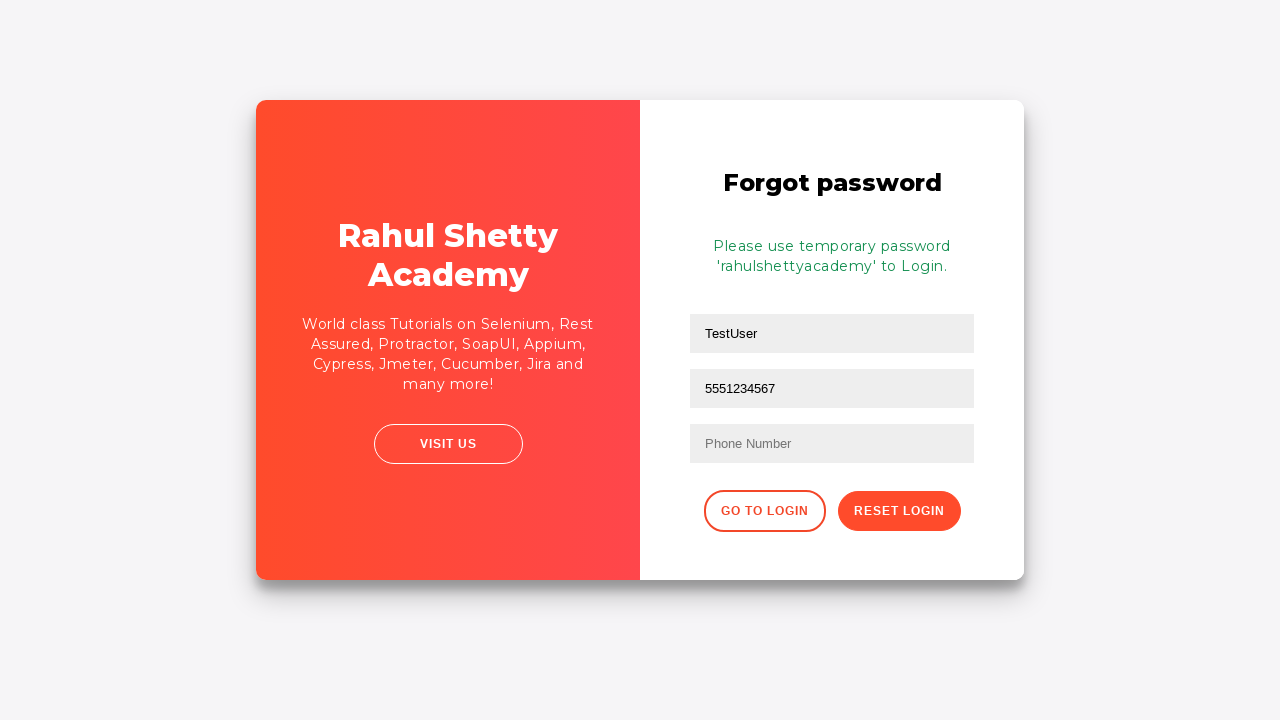

Password reset confirmation message displayed
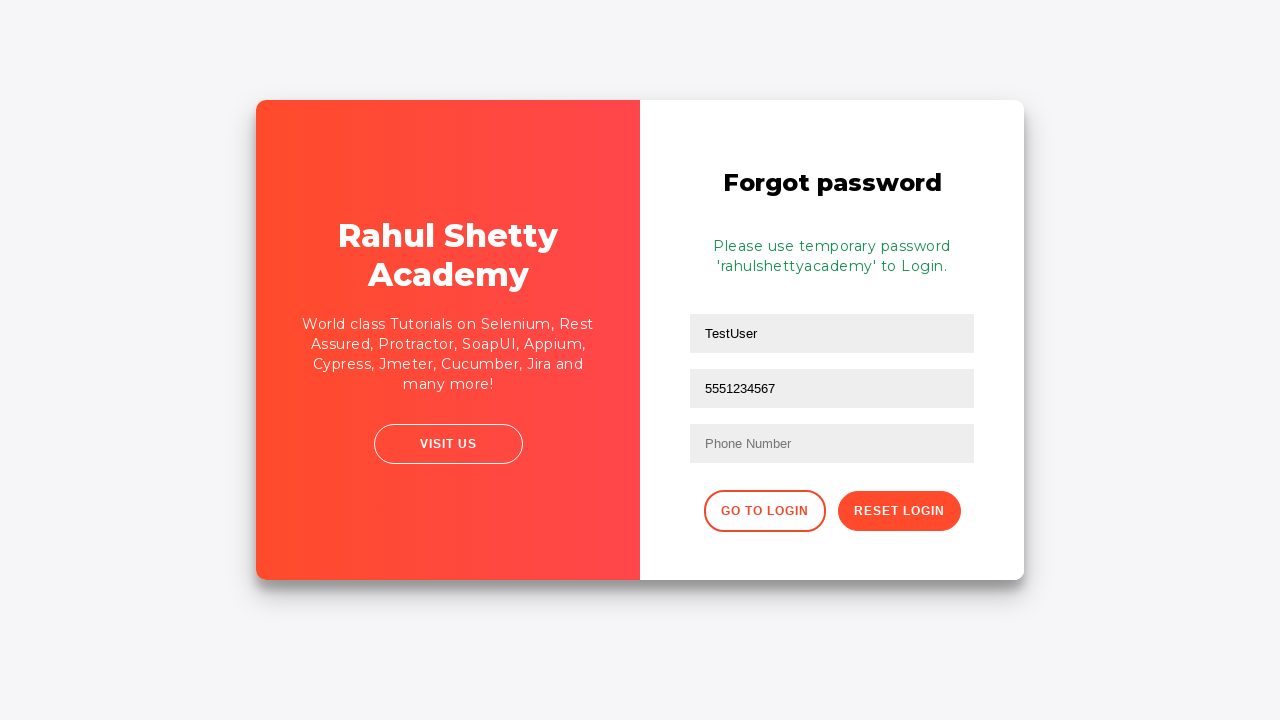

Clicked 'Go to Login' button at (764, 511) on div.forgot-pwd-btn-conainer button:first-child
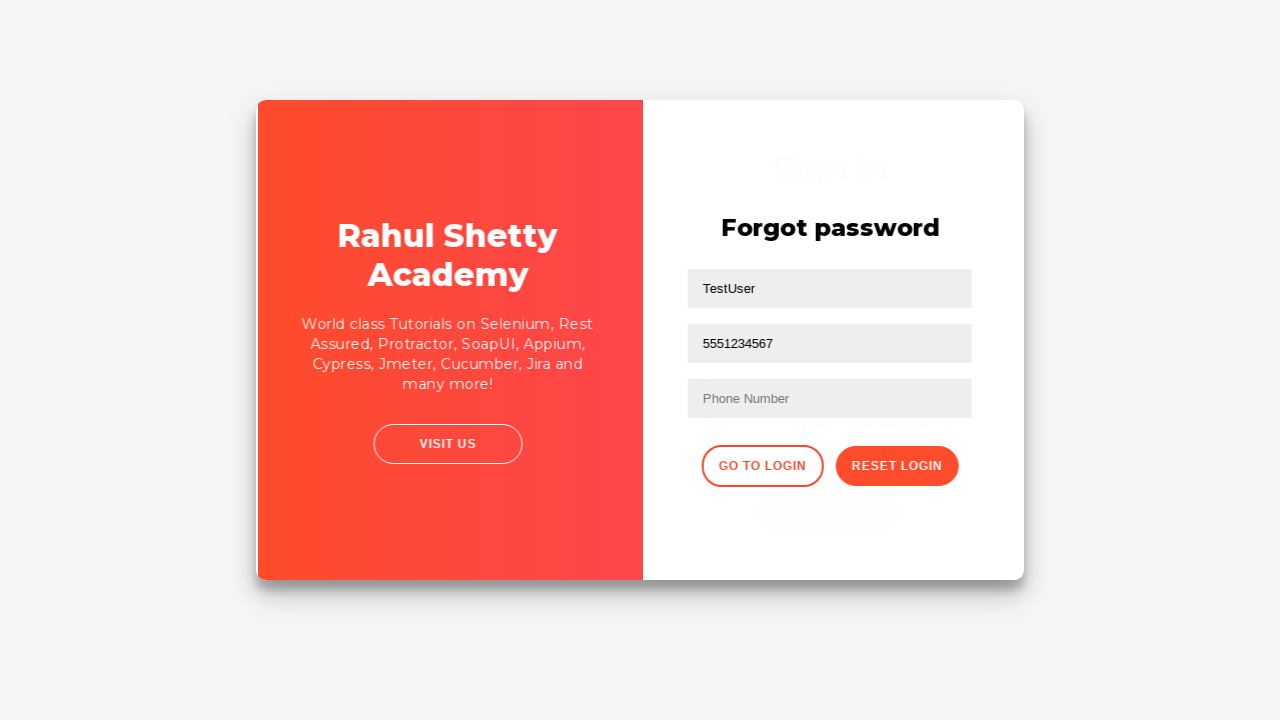

Waited for page transition
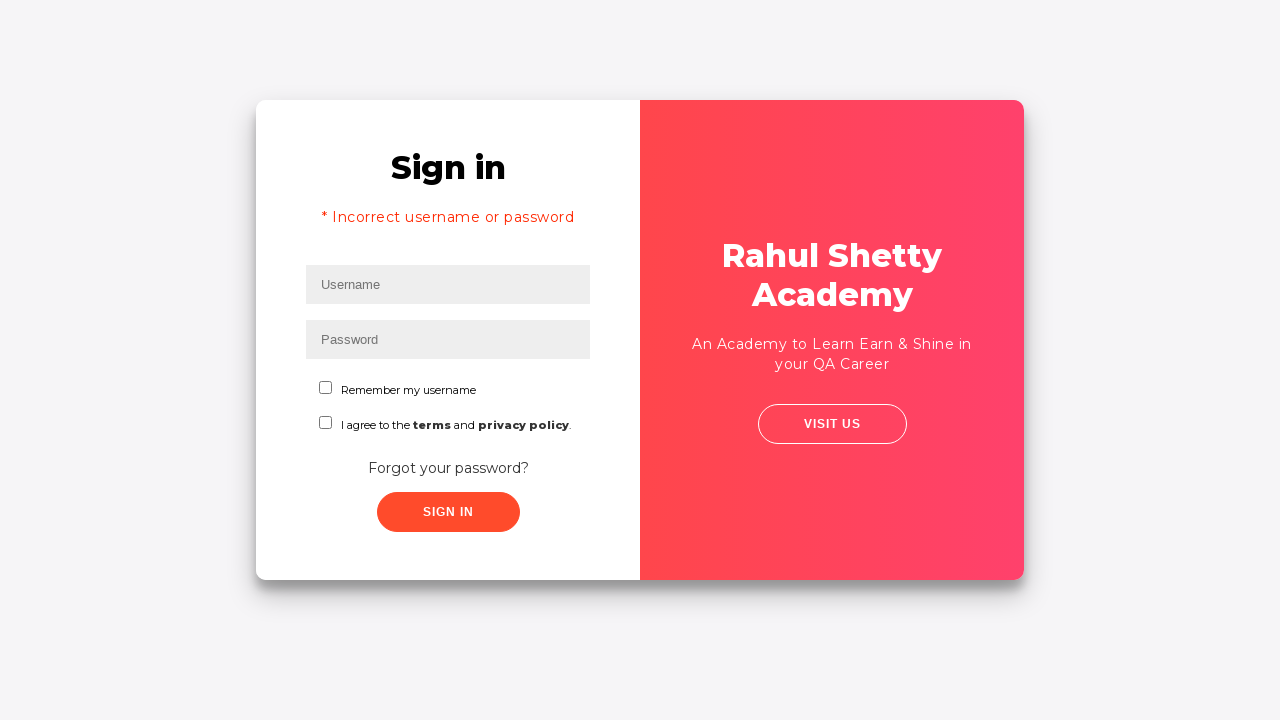

Filled username field with 'Nitesh' using partial placeholder match on input[placeholder*='User']
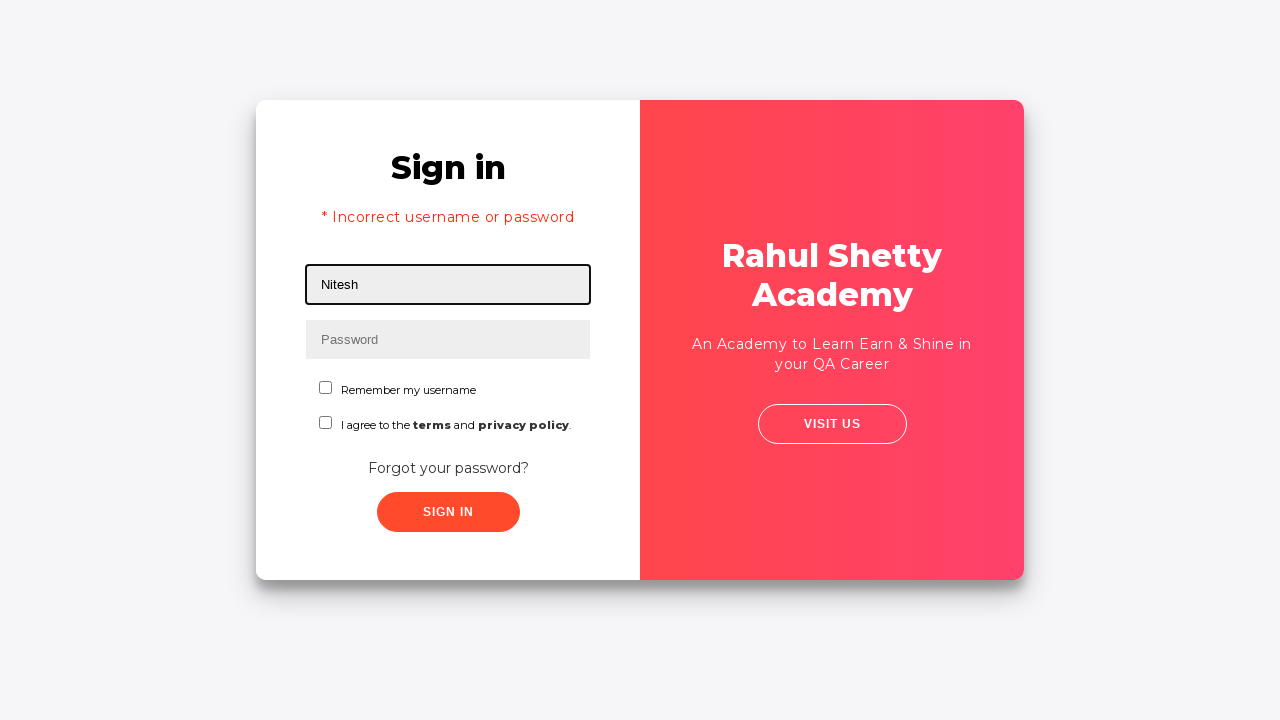

Filled password field with 'rahulshettyacademy' using partial placeholder match on input[placeholder*='Pass']
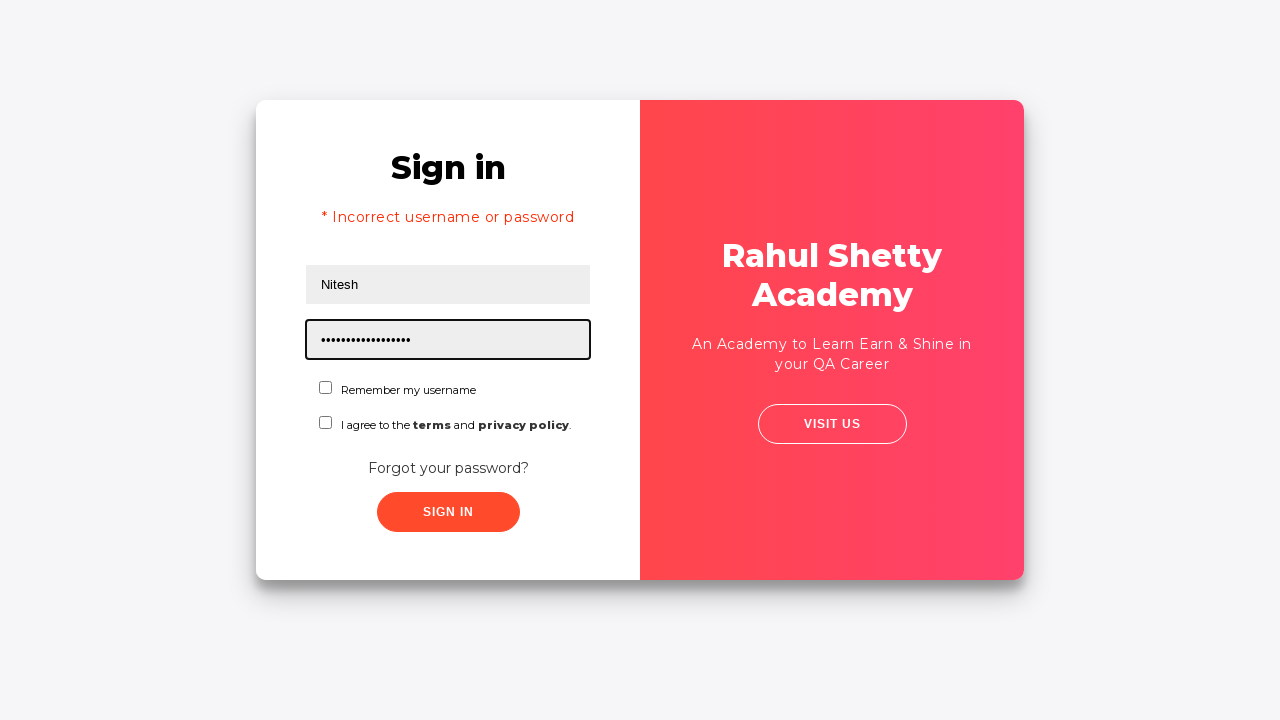

Selected checkbox at (326, 388) on #chkboxOne
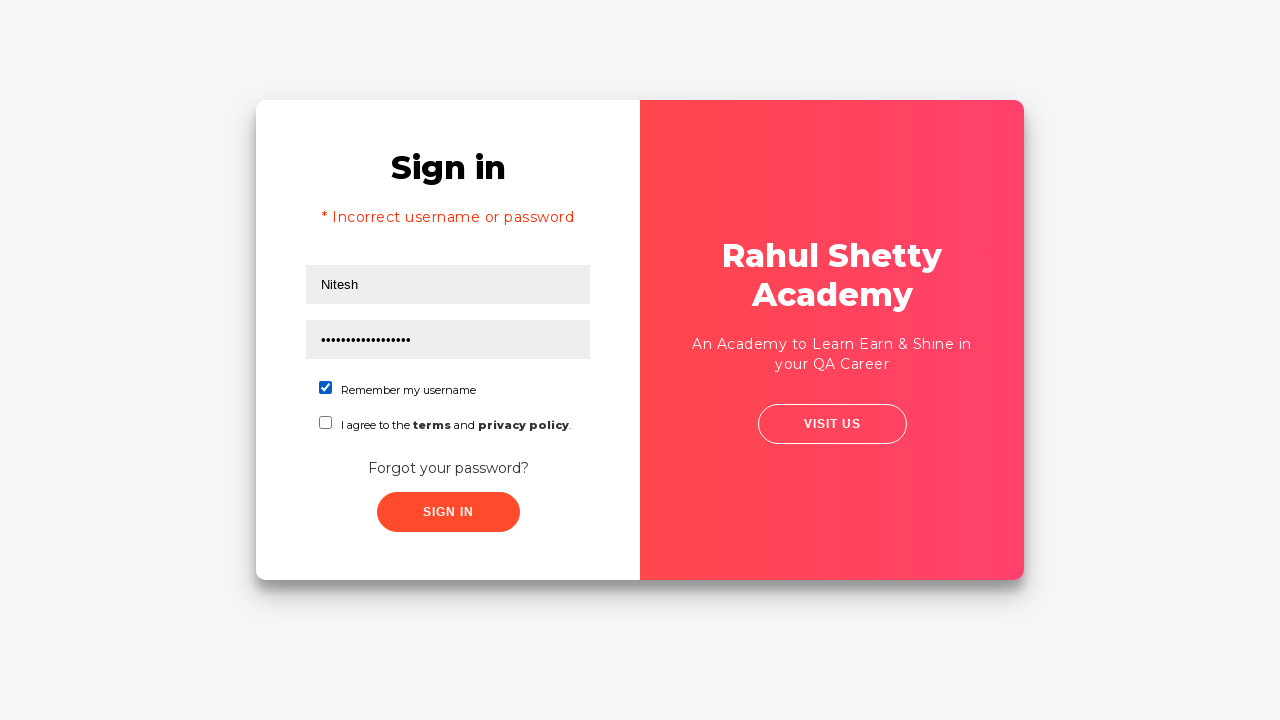

Clicked submit button at (448, 512) on button.submit
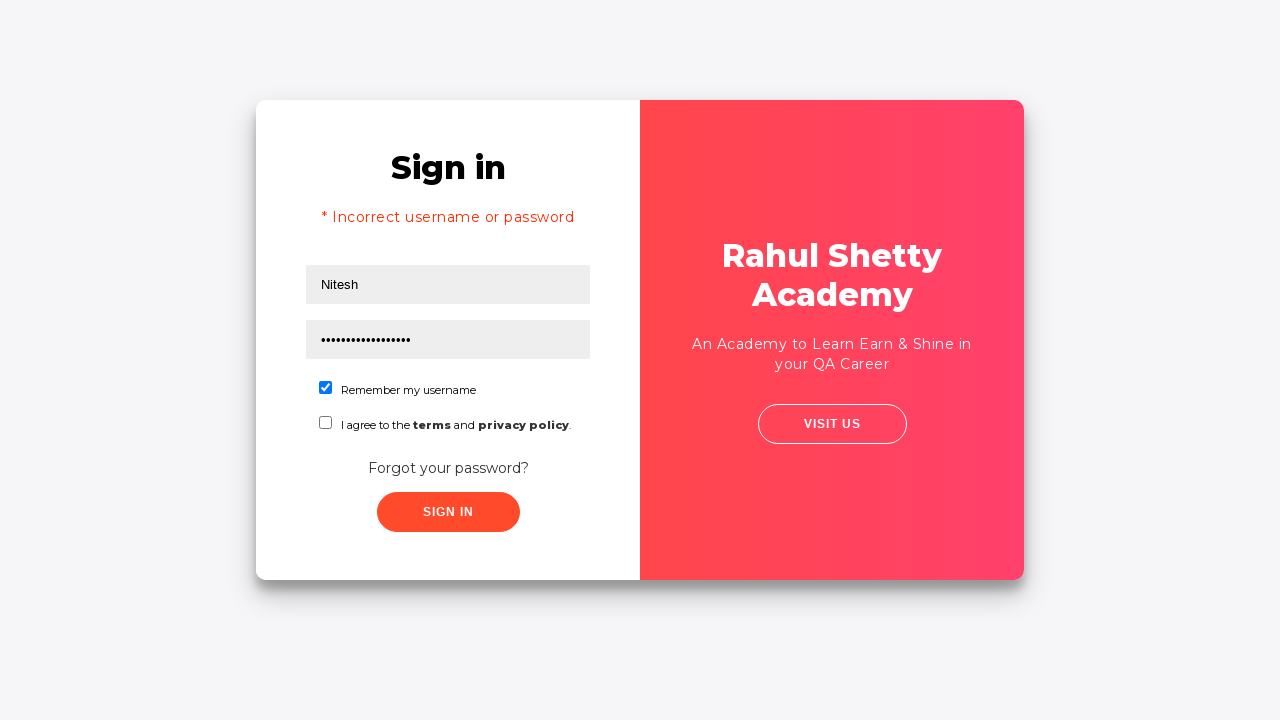

Waited for final result to load
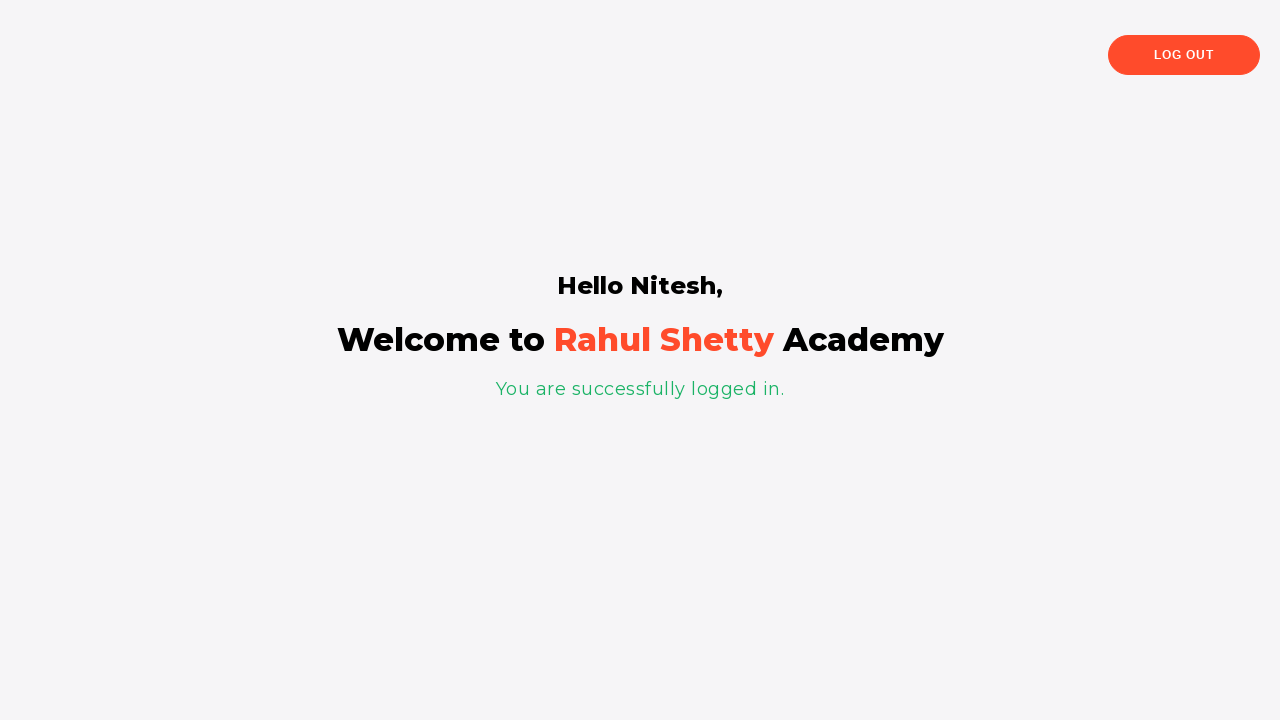

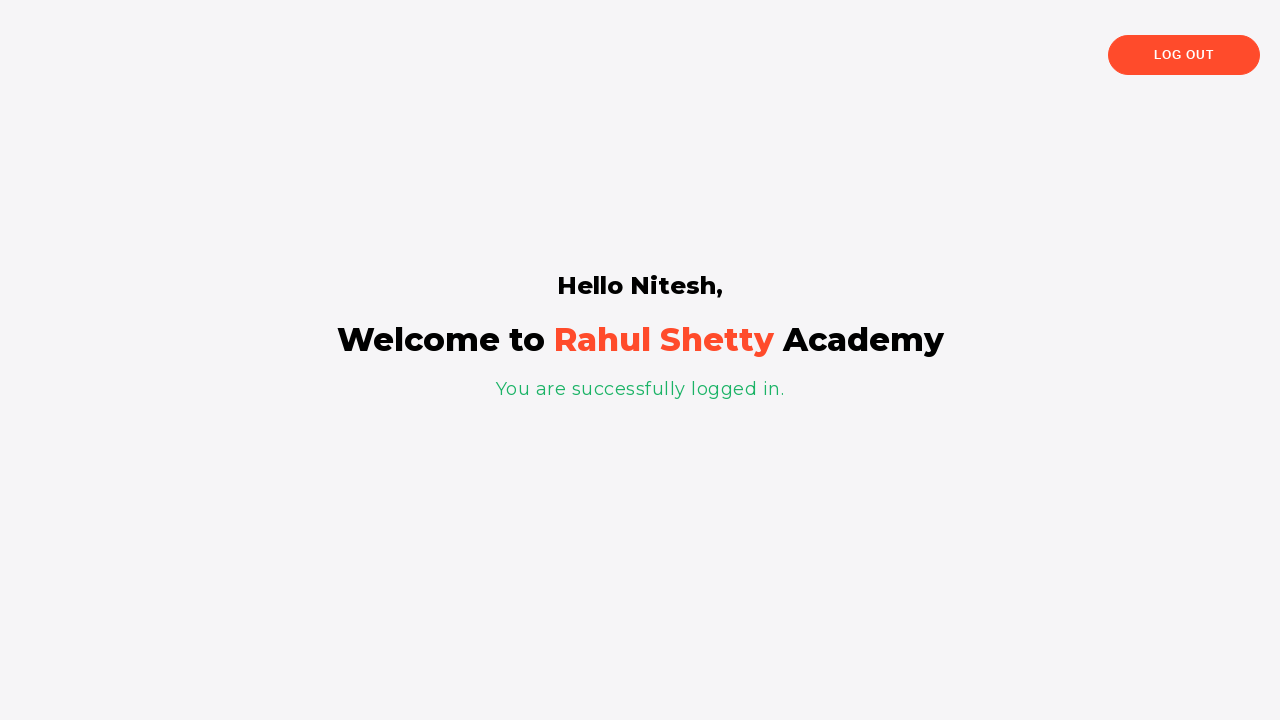